Tests tooltip functionality by hovering over an element and verifying the tooltip text appears

Starting URL: http://seleniumpractise.blogspot.com/2016/08/how-to-automate-tooltip-in-selenium.html

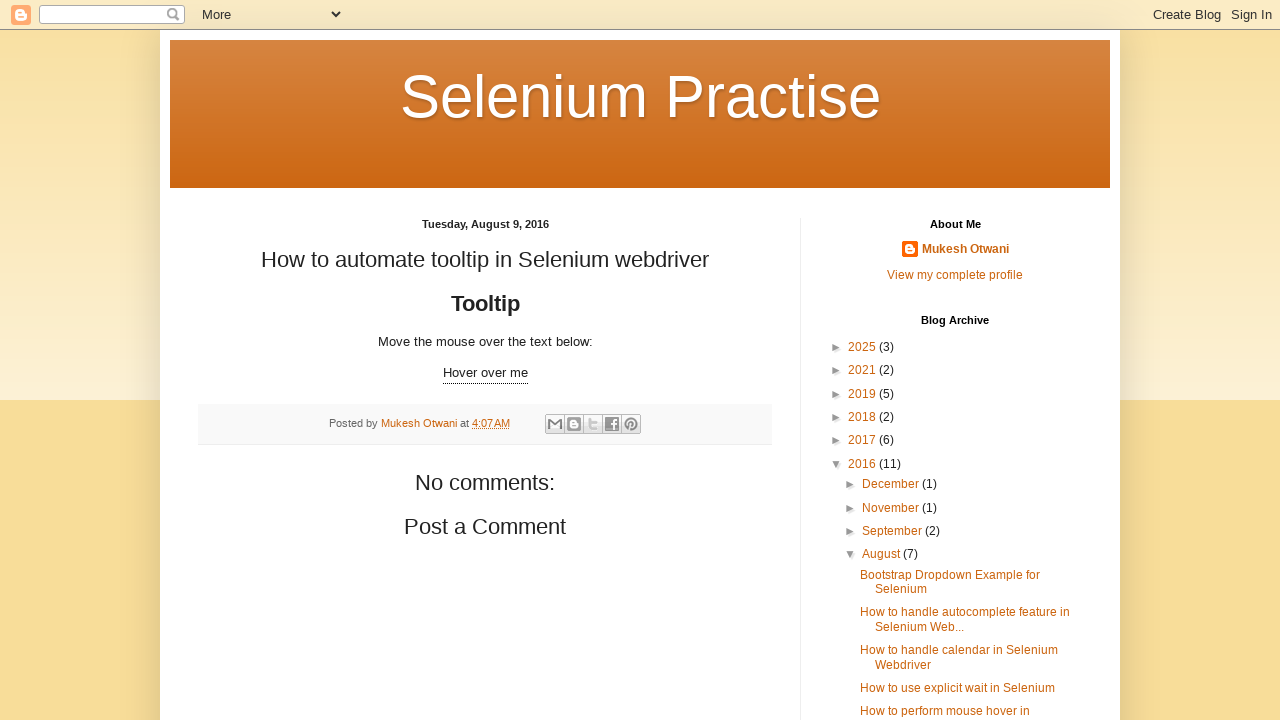

Navigated to tooltip practice page
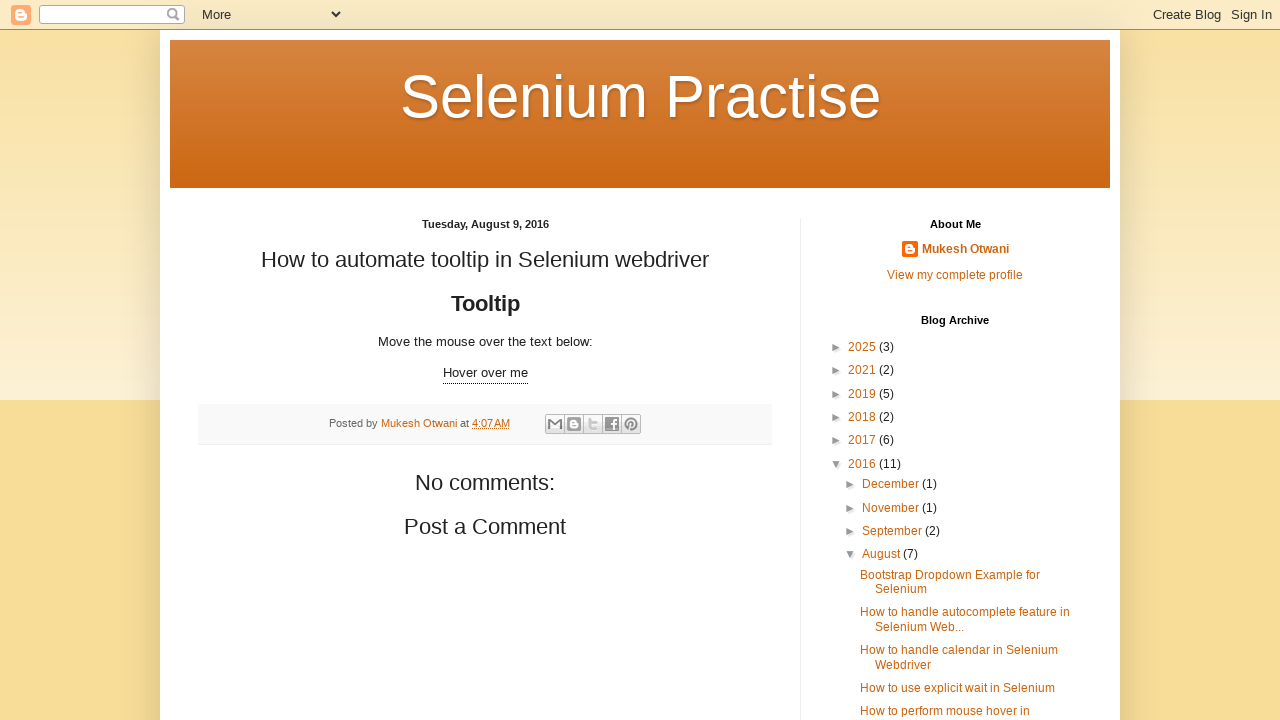

Located tooltip trigger element
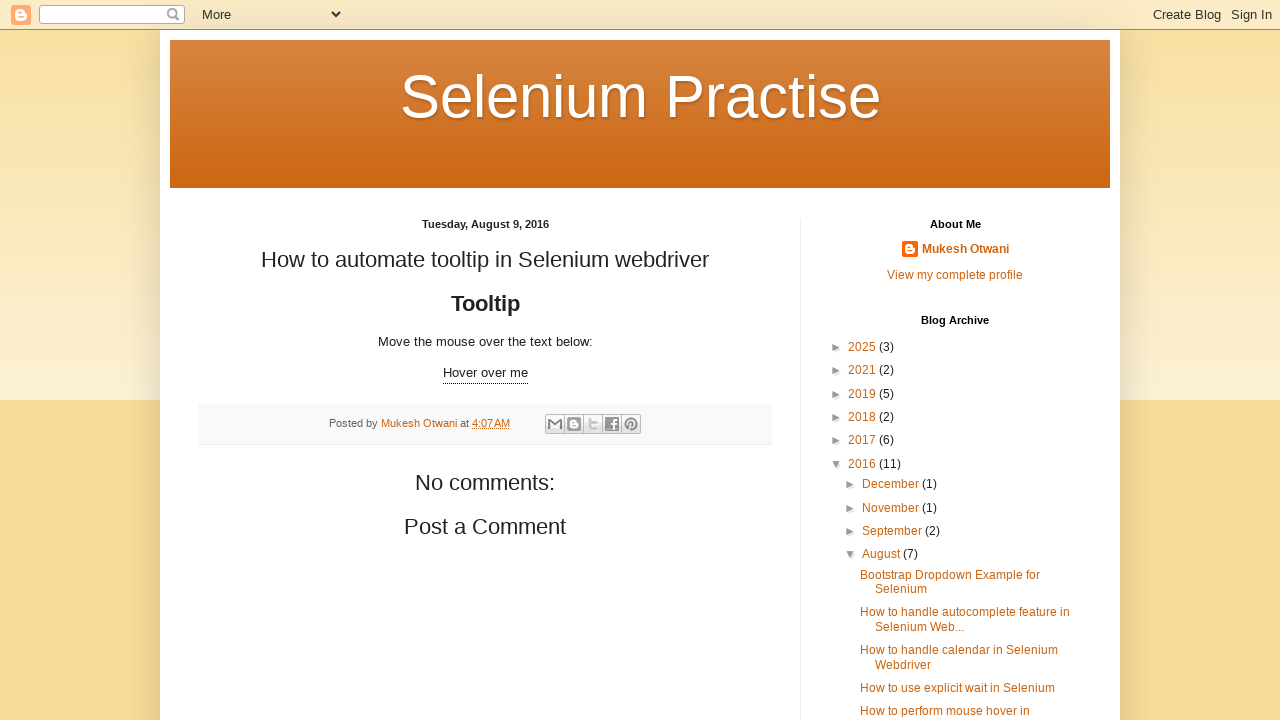

Hovered over tooltip trigger element at (485, 374) on xpath=//div[@class='tooltip']
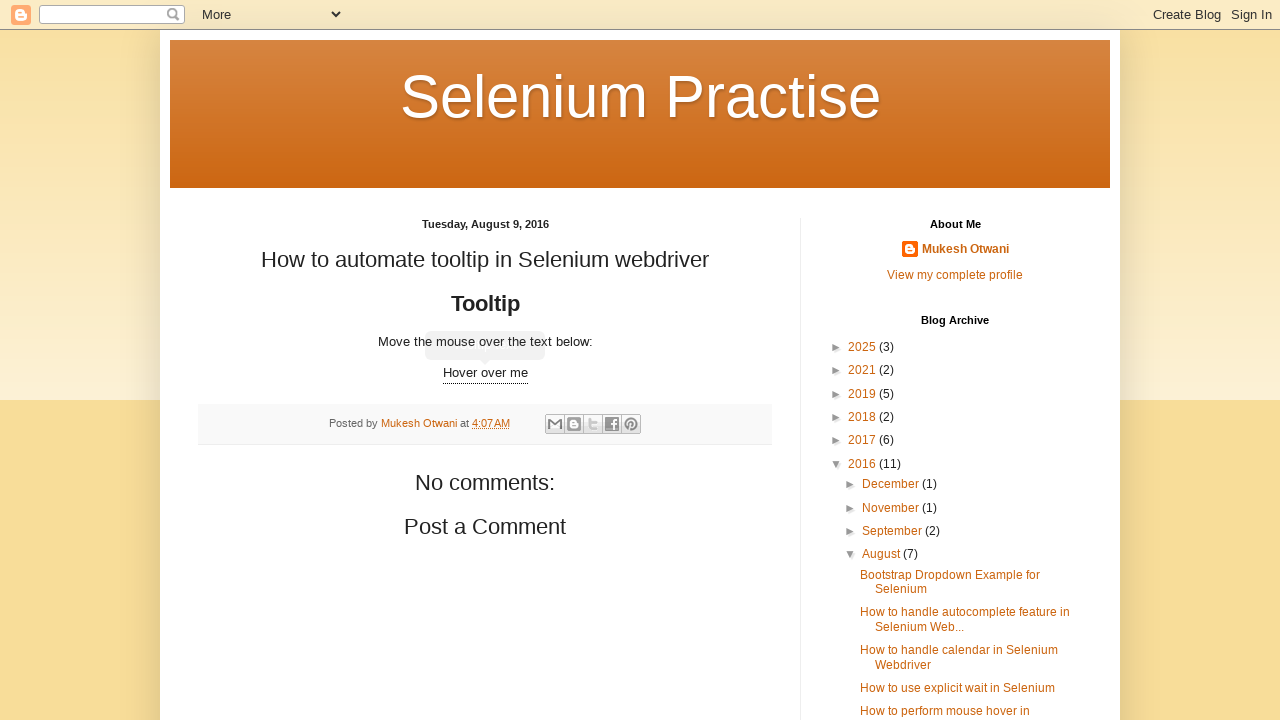

Tooltip text element became visible
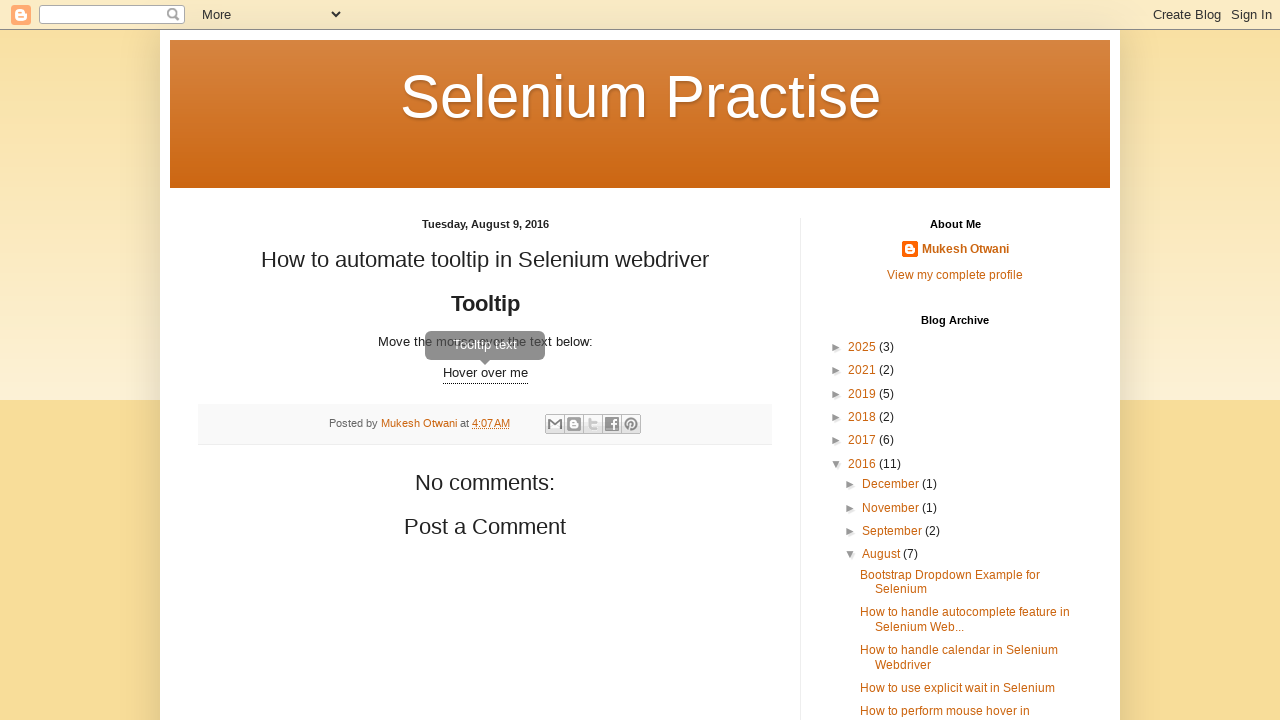

Retrieved tooltip text: 'Tooltip text'
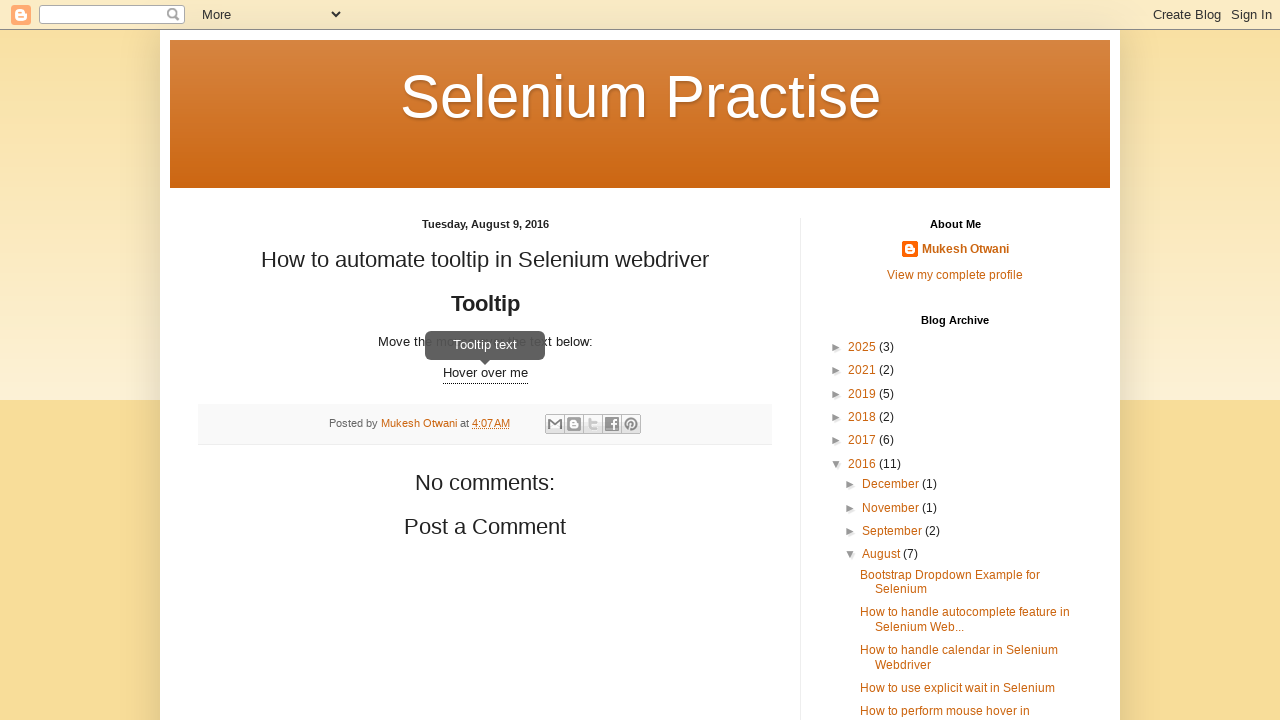

Verified tooltip text matches expected value 'Tooltip text'
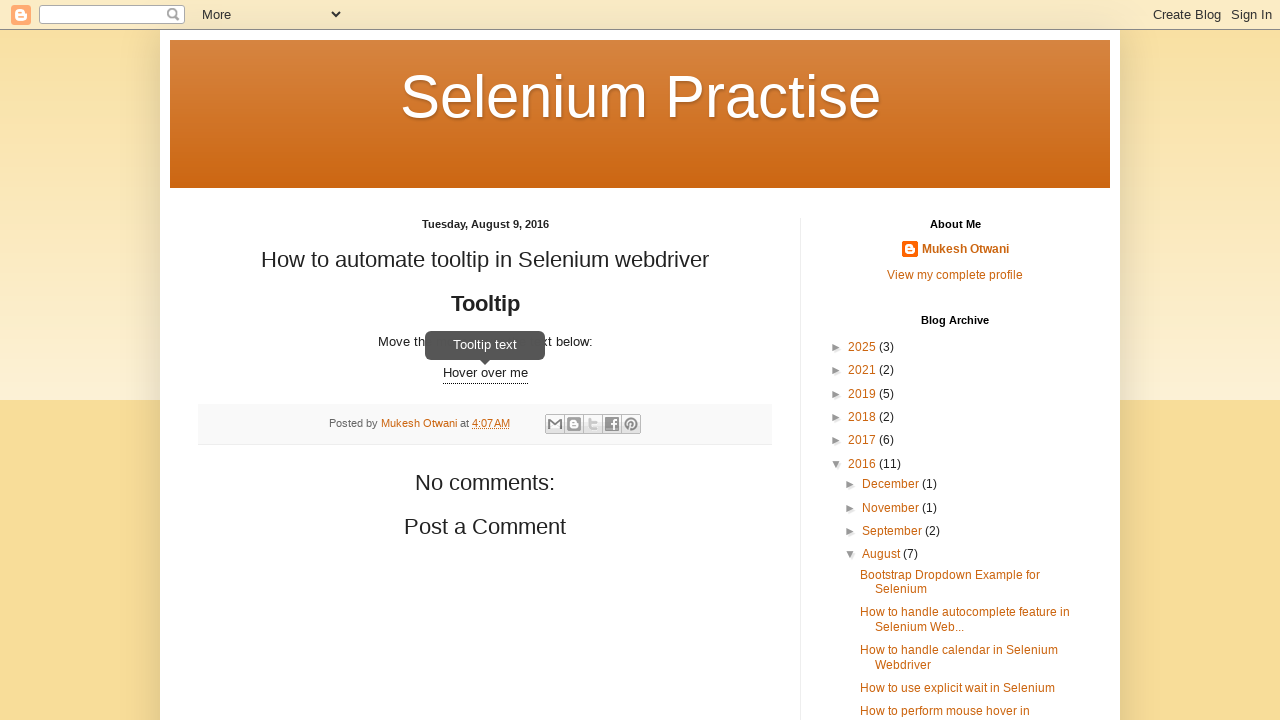

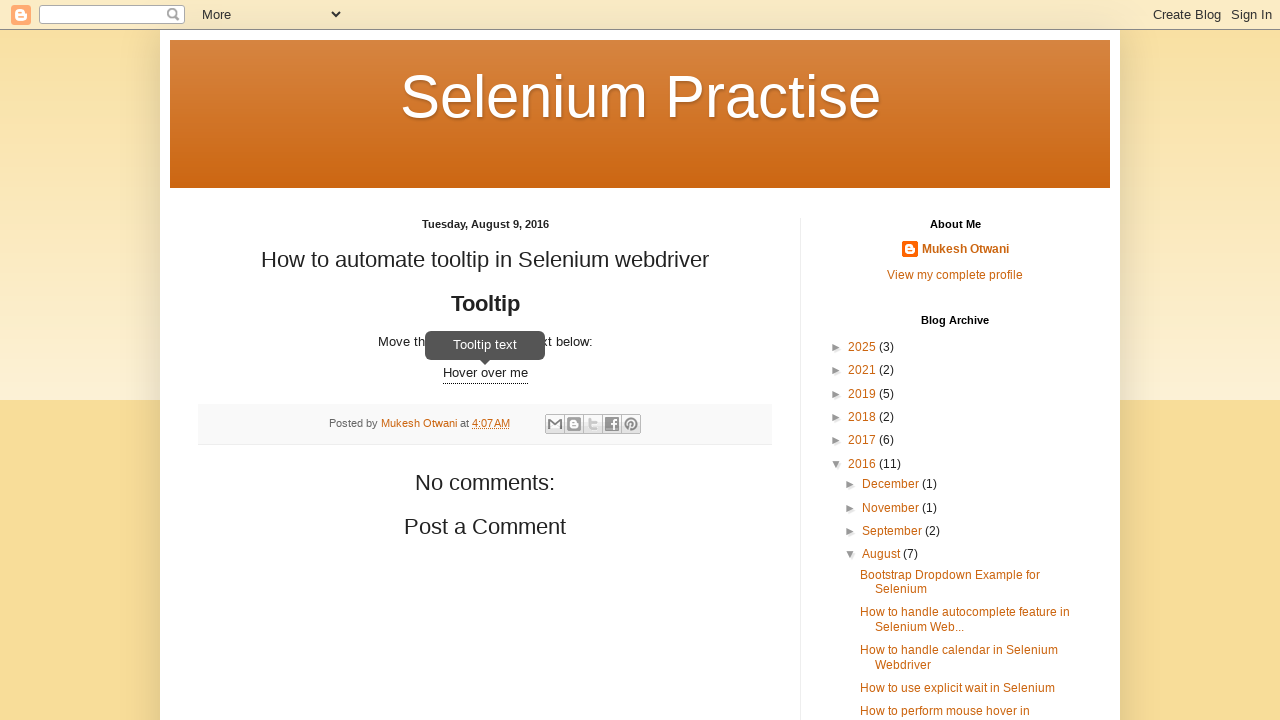